Tests adding multiple elements on Herokuapp by clicking Add Element button three times

Starting URL: https://the-internet.herokuapp.com/

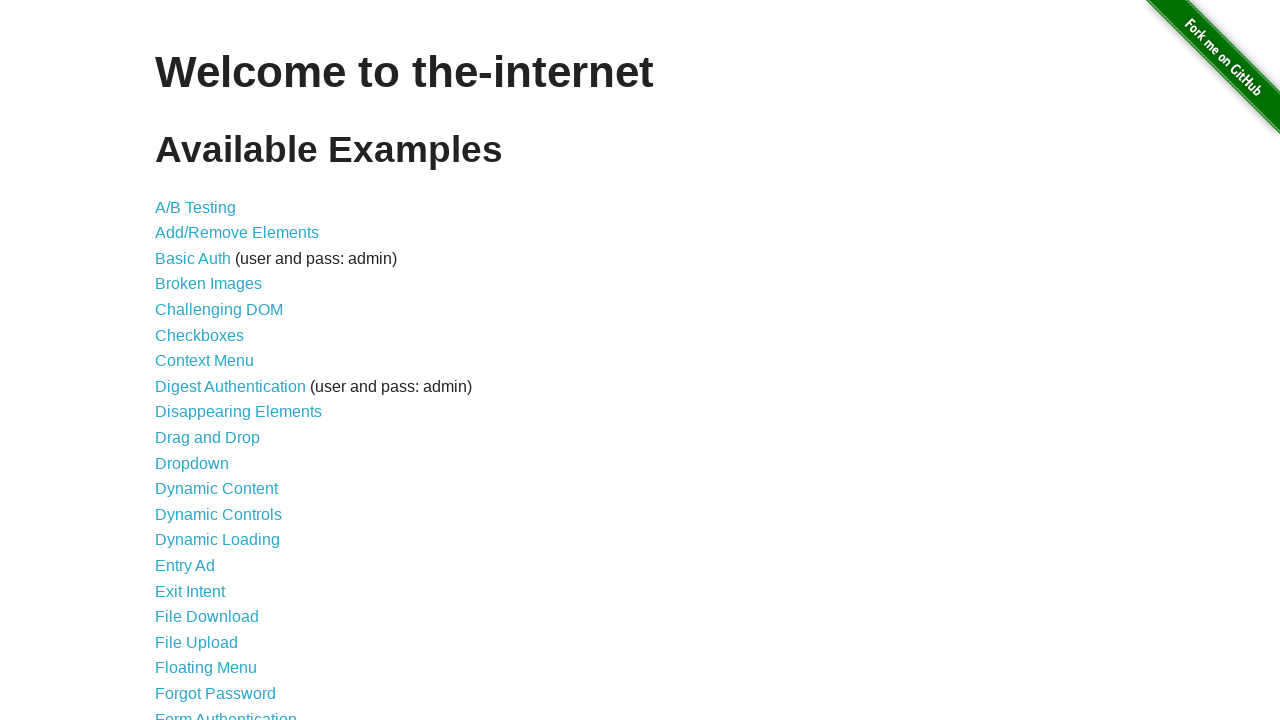

Clicked on Add/Remove Elements link at (237, 233) on xpath=//a[@href='/add_remove_elements/']
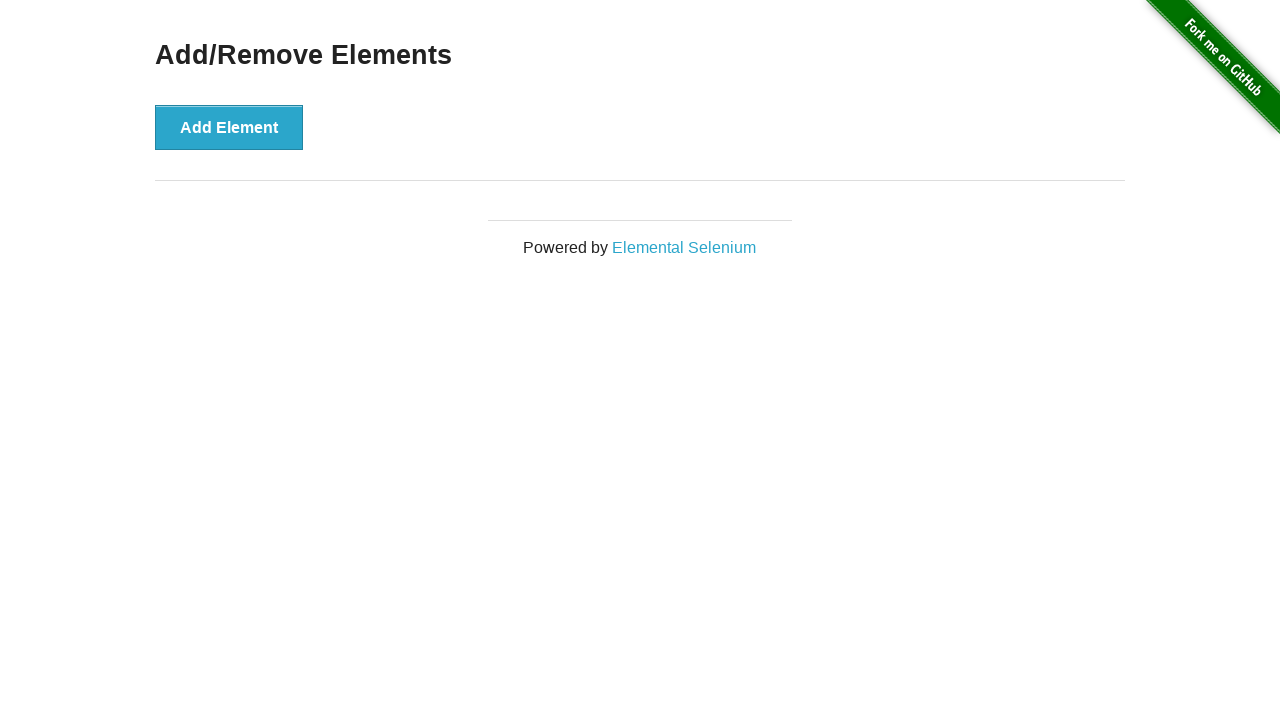

Clicked Add Element button (1st time) at (229, 127) on xpath=//button[@onclick='addElement()']
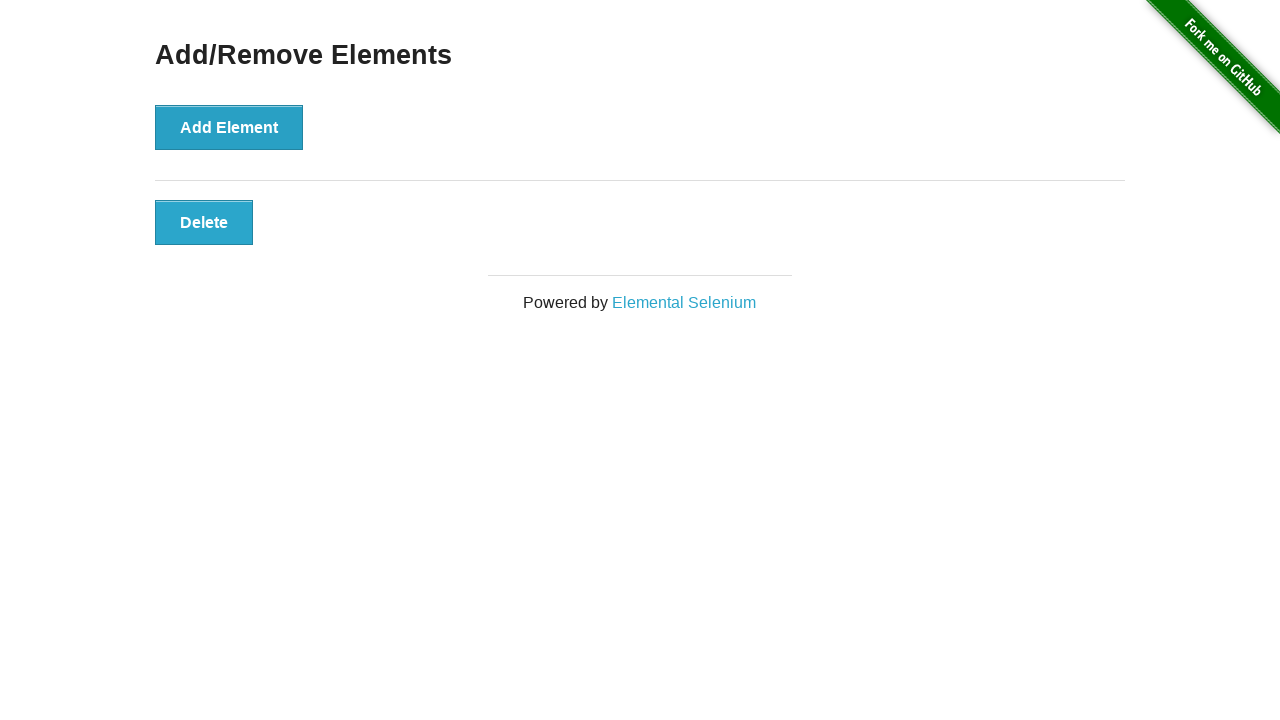

Clicked Add Element button (2nd time) at (229, 127) on xpath=//button[@onclick='addElement()']
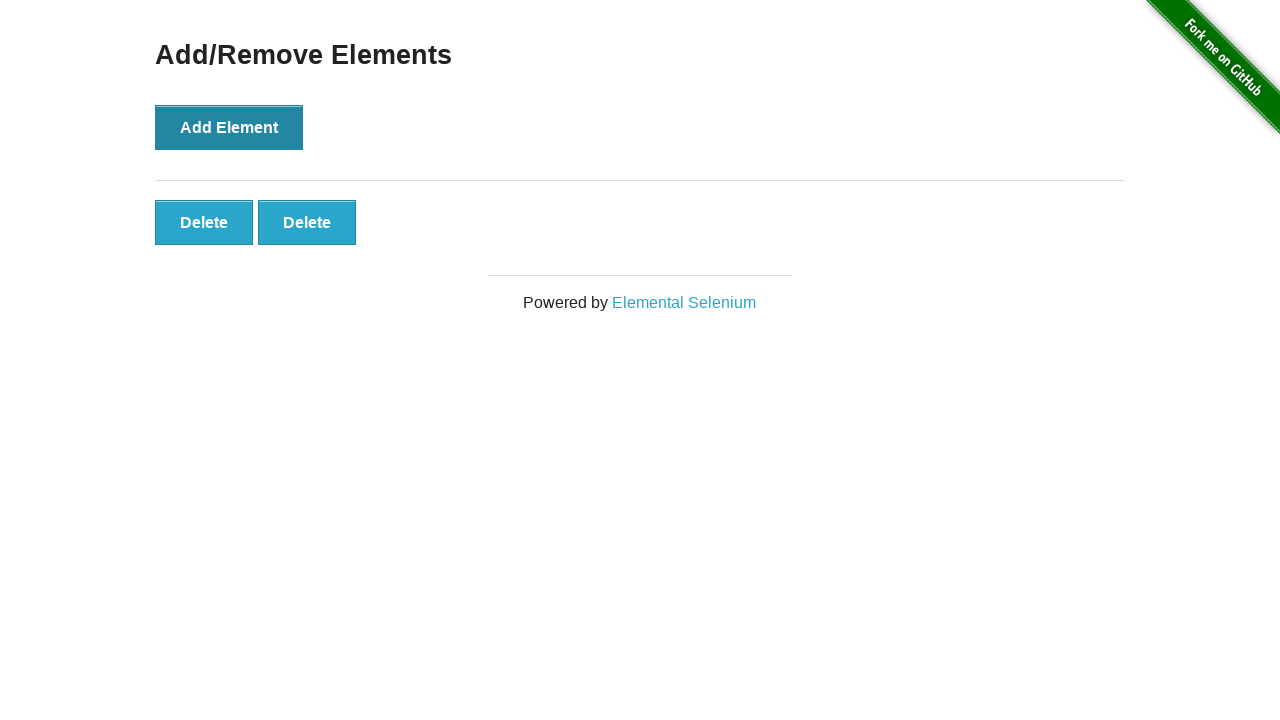

Clicked Add Element button (3rd time) at (229, 127) on xpath=//button[@onclick='addElement()']
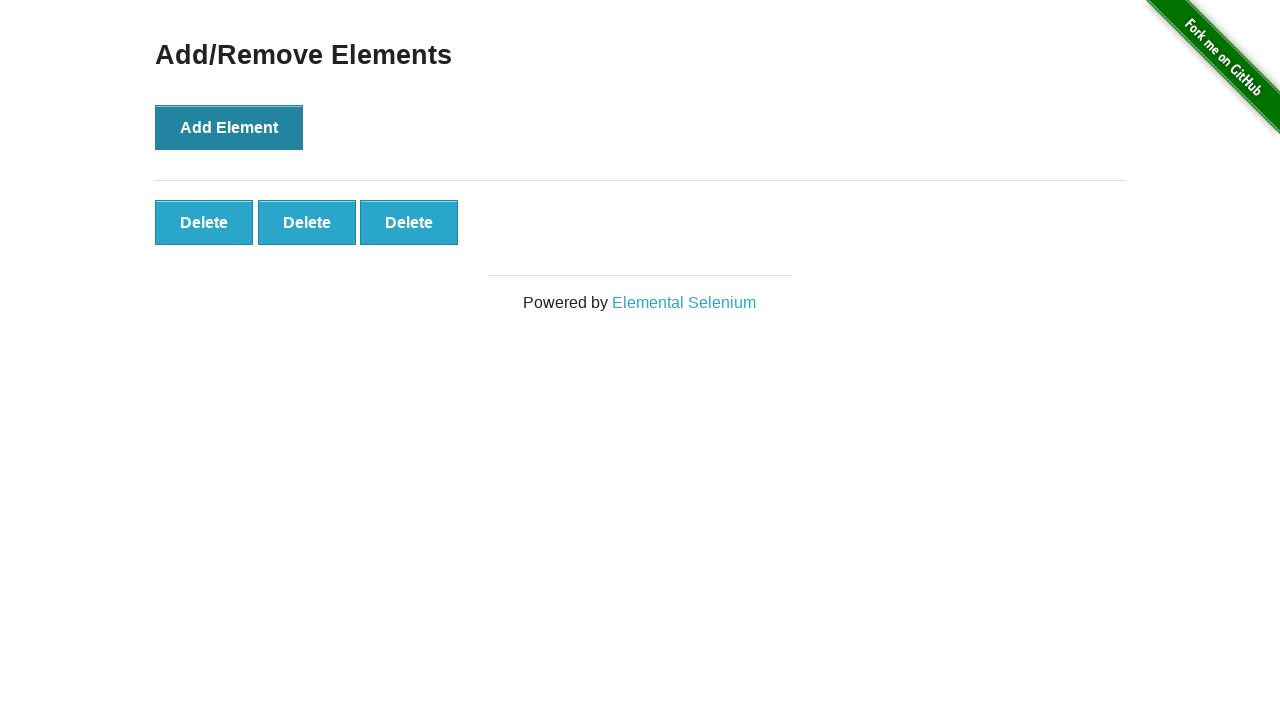

Verified that elements were added - three added-manually buttons are now present
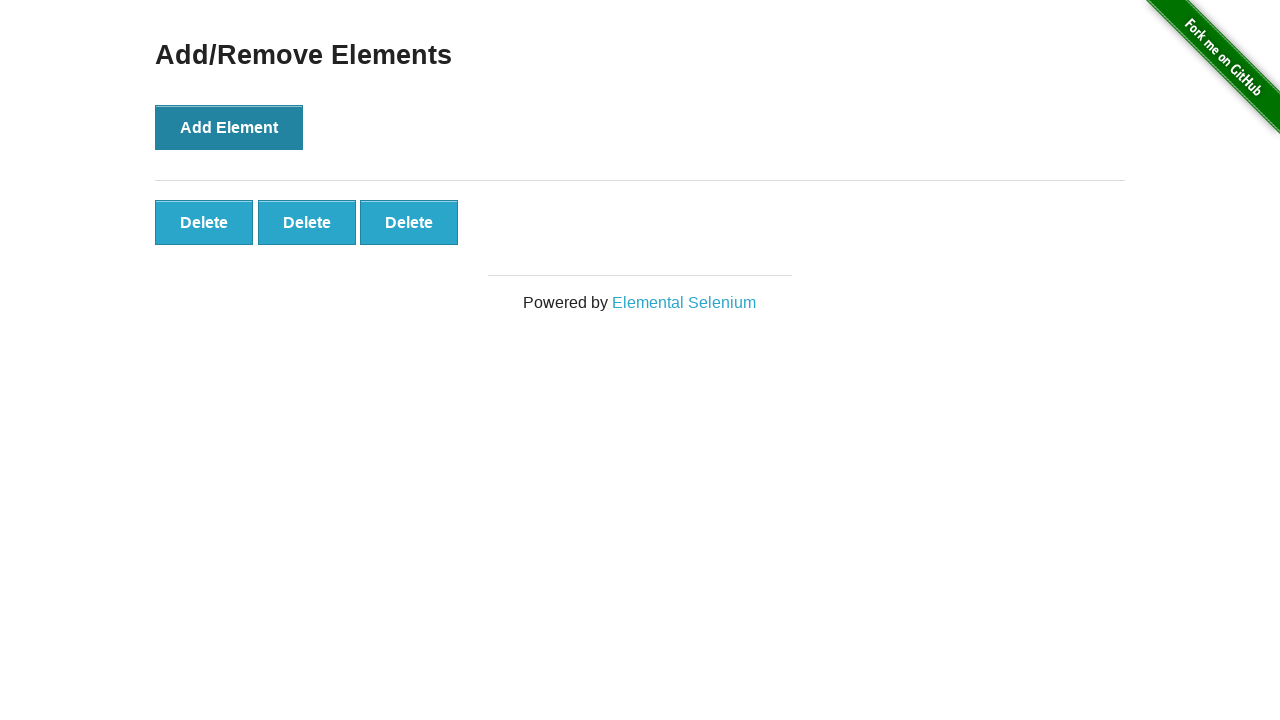

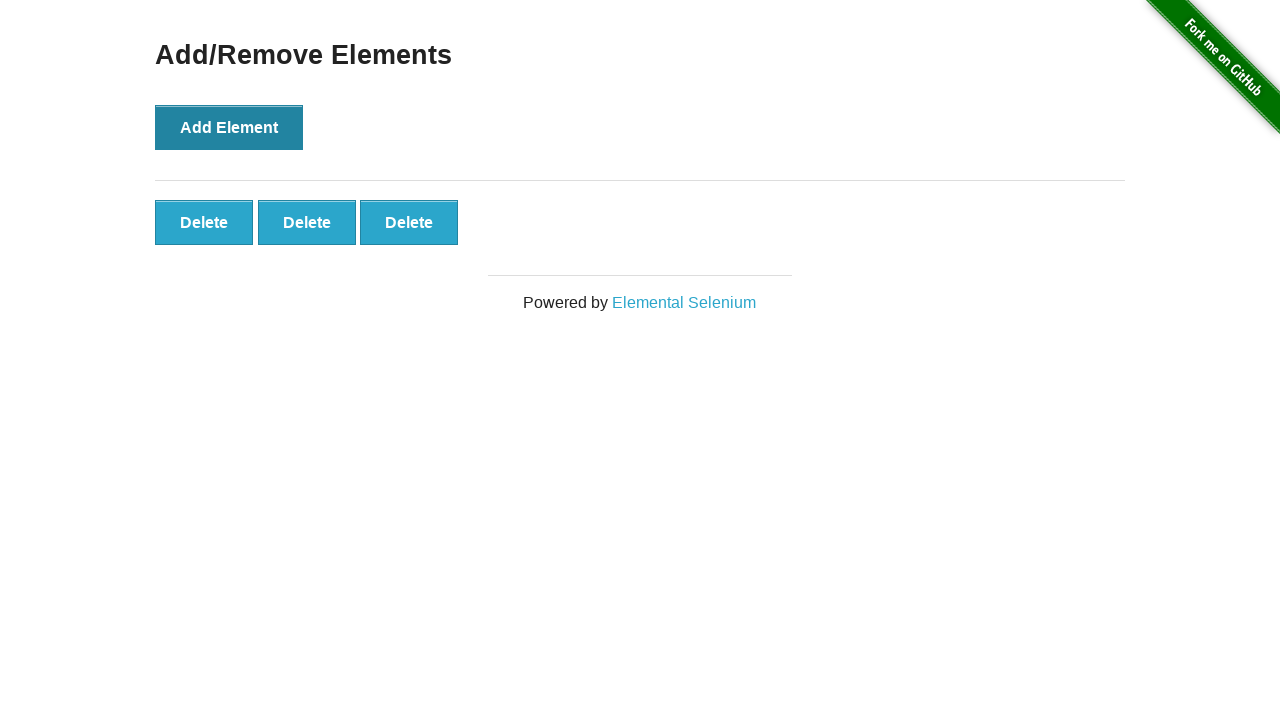